Navigates to YouTube homepage as part of a cross-browser compatibility test

Starting URL: https://www.youtube.com/

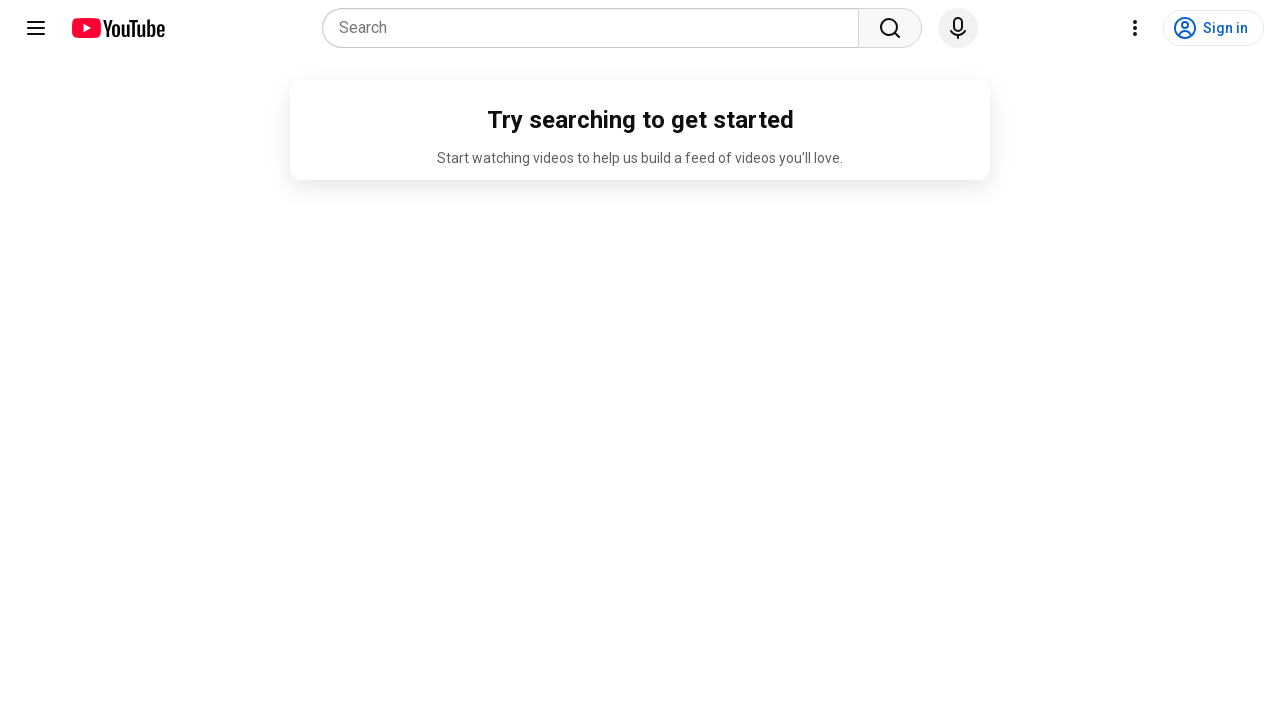

Navigated to YouTube homepage for cross-browser compatibility test
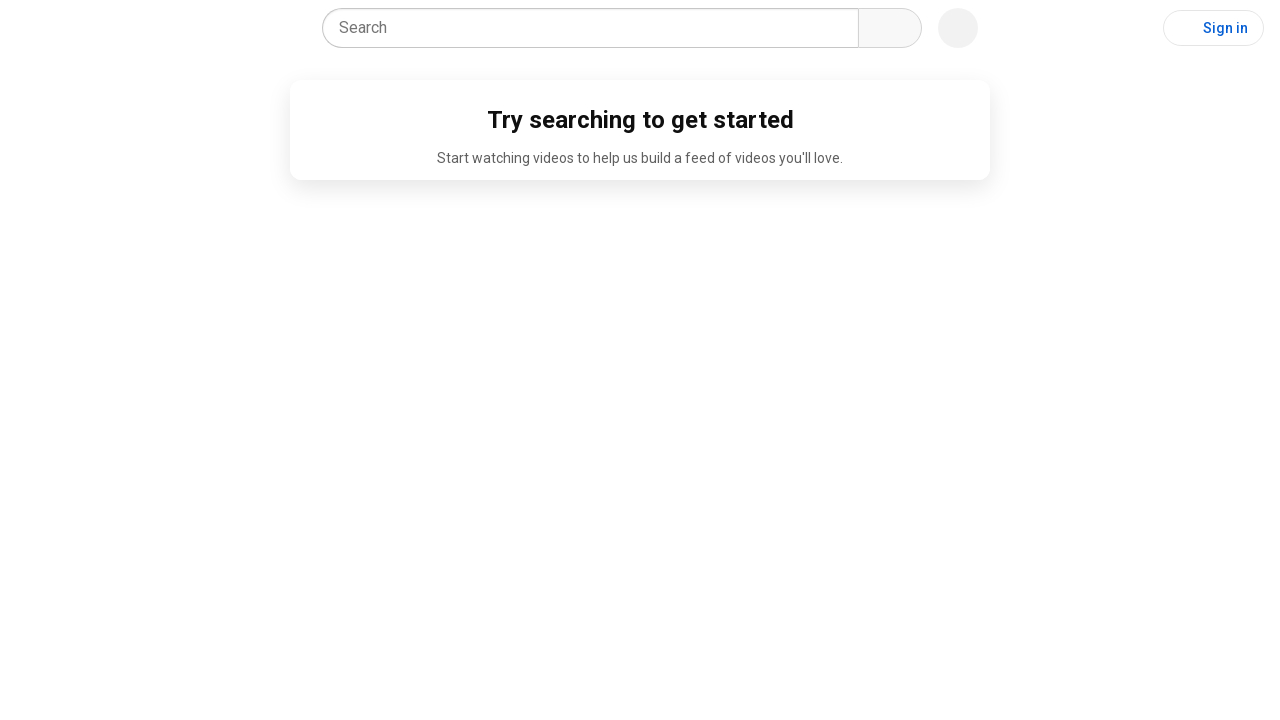

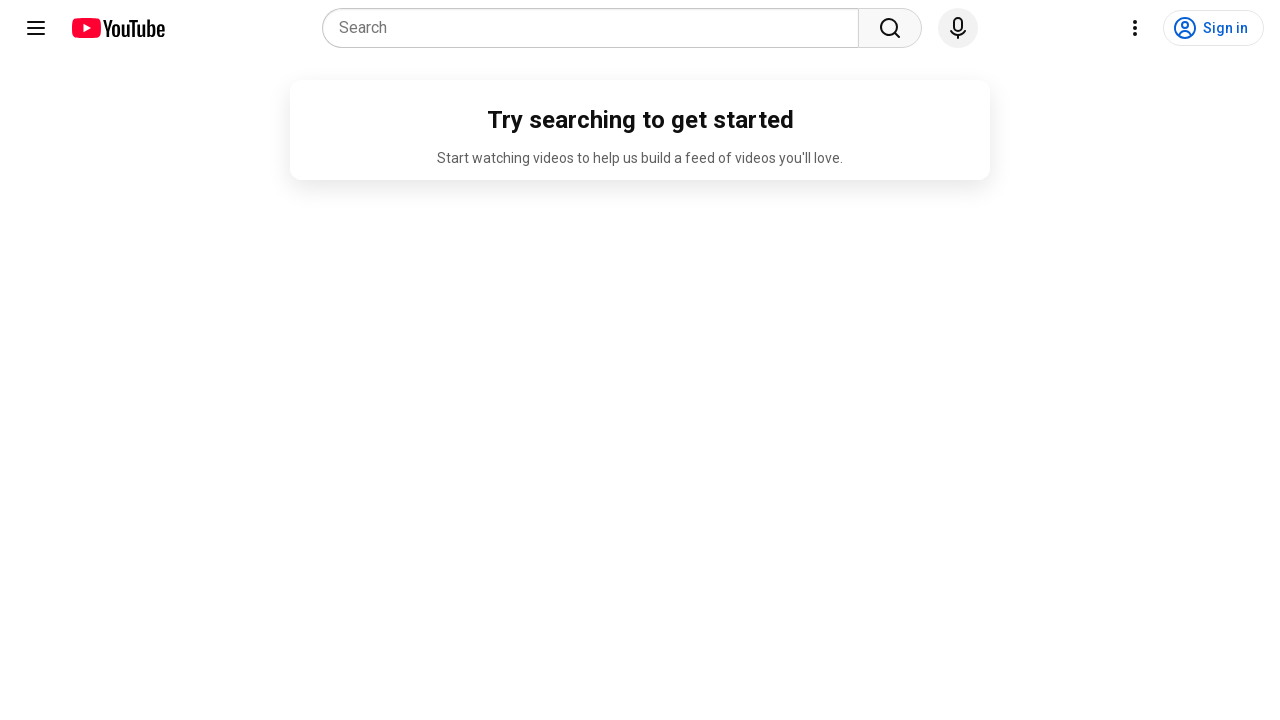